Navigates to a job board website, clicks on the first navigation menu item, and verifies that the page title displays "Jobs"

Starting URL: https://alchemy.hguy.co/jobs/

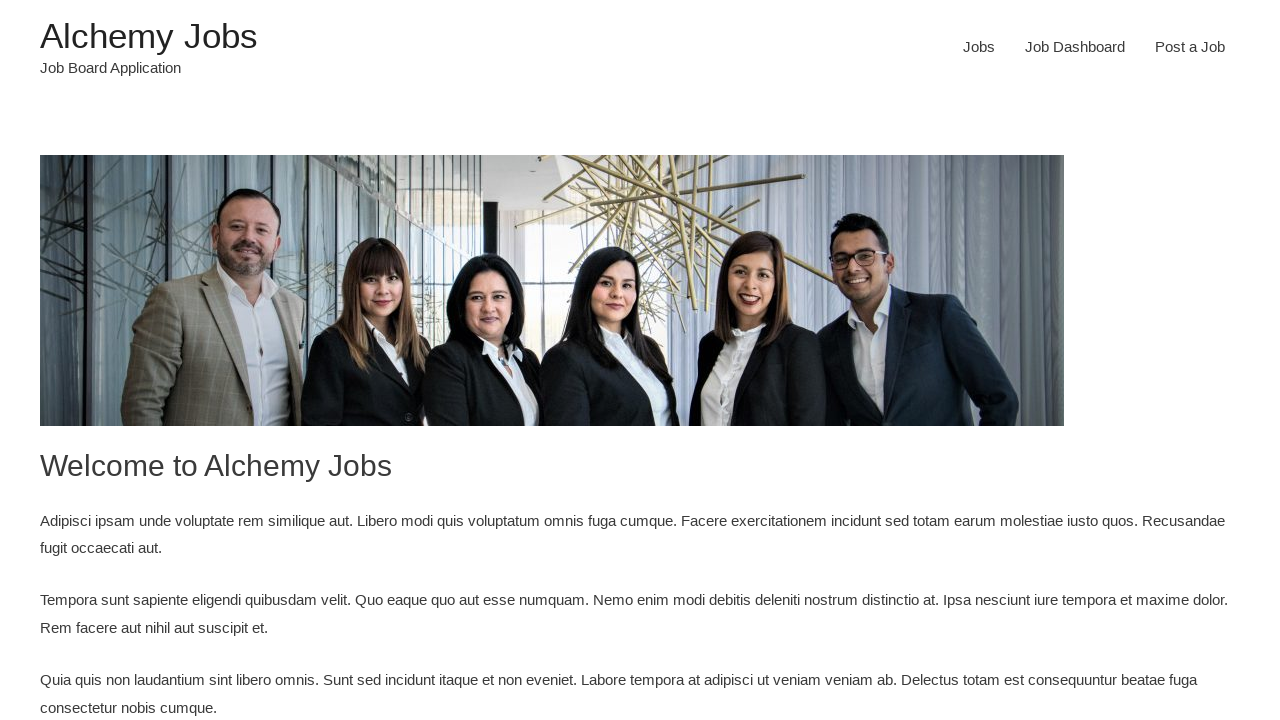

Clicked on the first navigation menu item at (979, 47) on xpath=//ul/li[1]/a
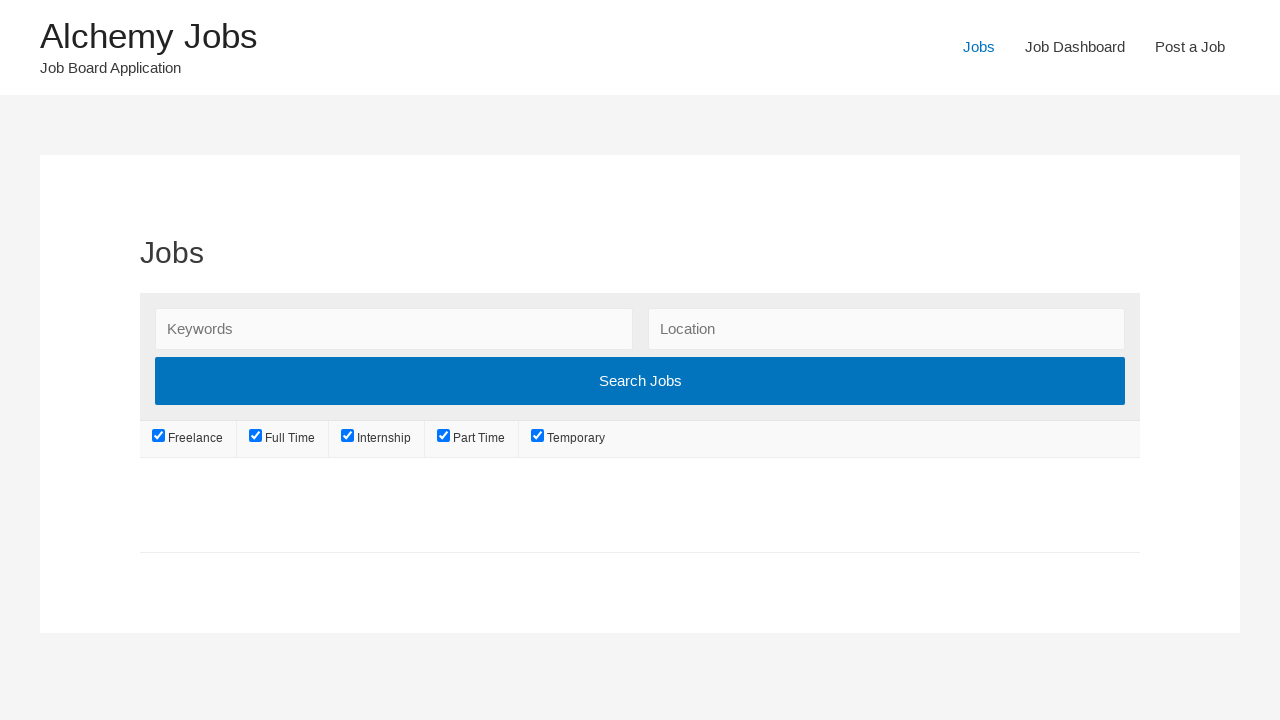

Job title heading loaded and became visible
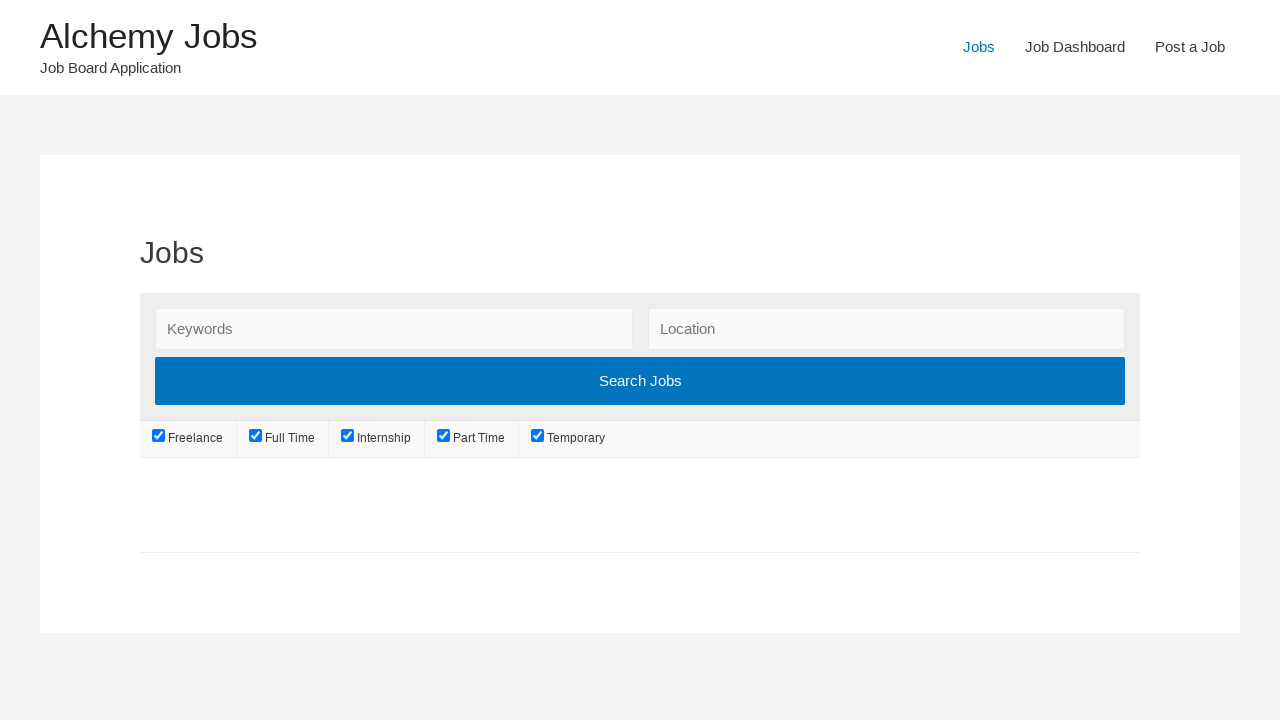

Verified that the page title displays 'Jobs'
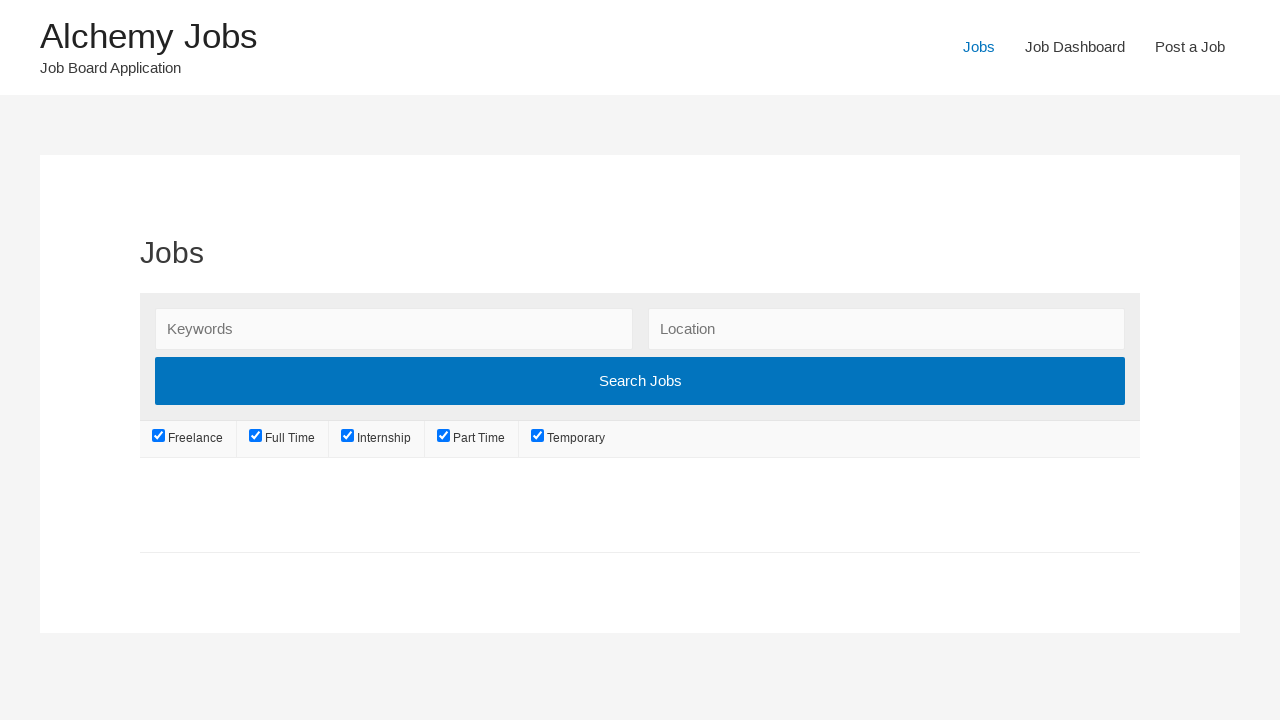

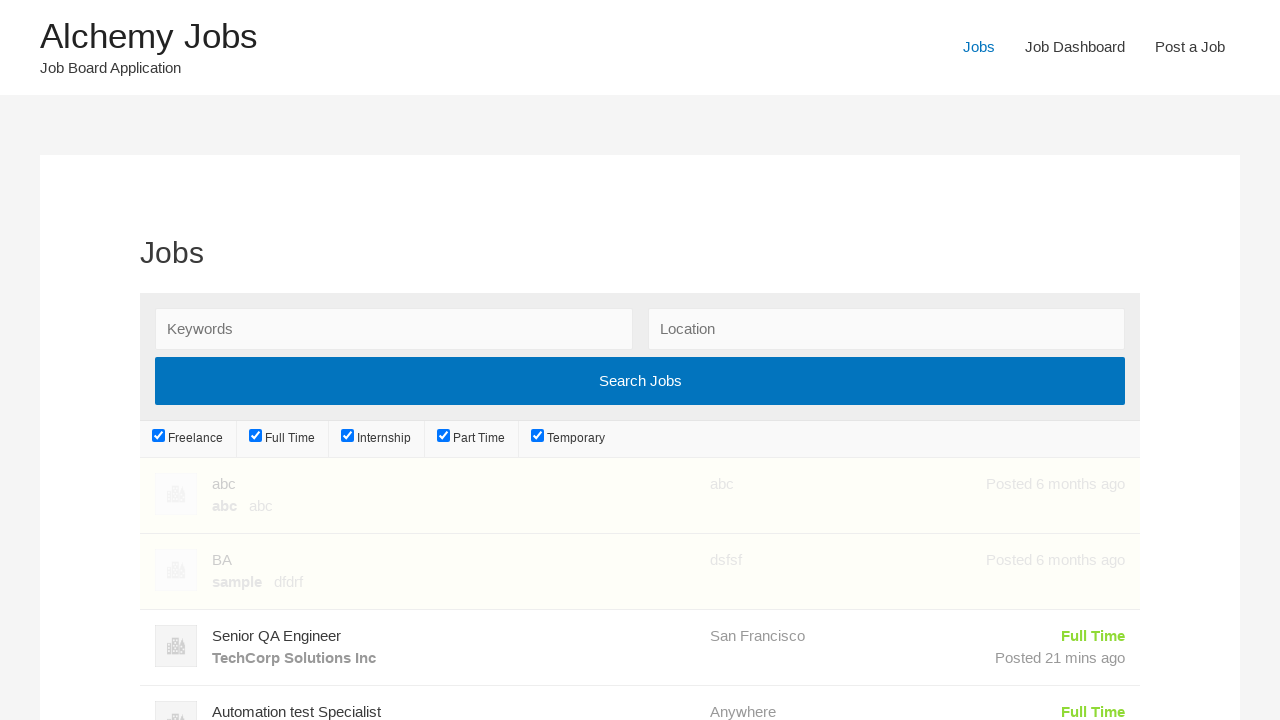